Navigates to the Woodland Worldwide website homepage and waits for the page to load.

Starting URL: https://www.woodlandworldwide.com/

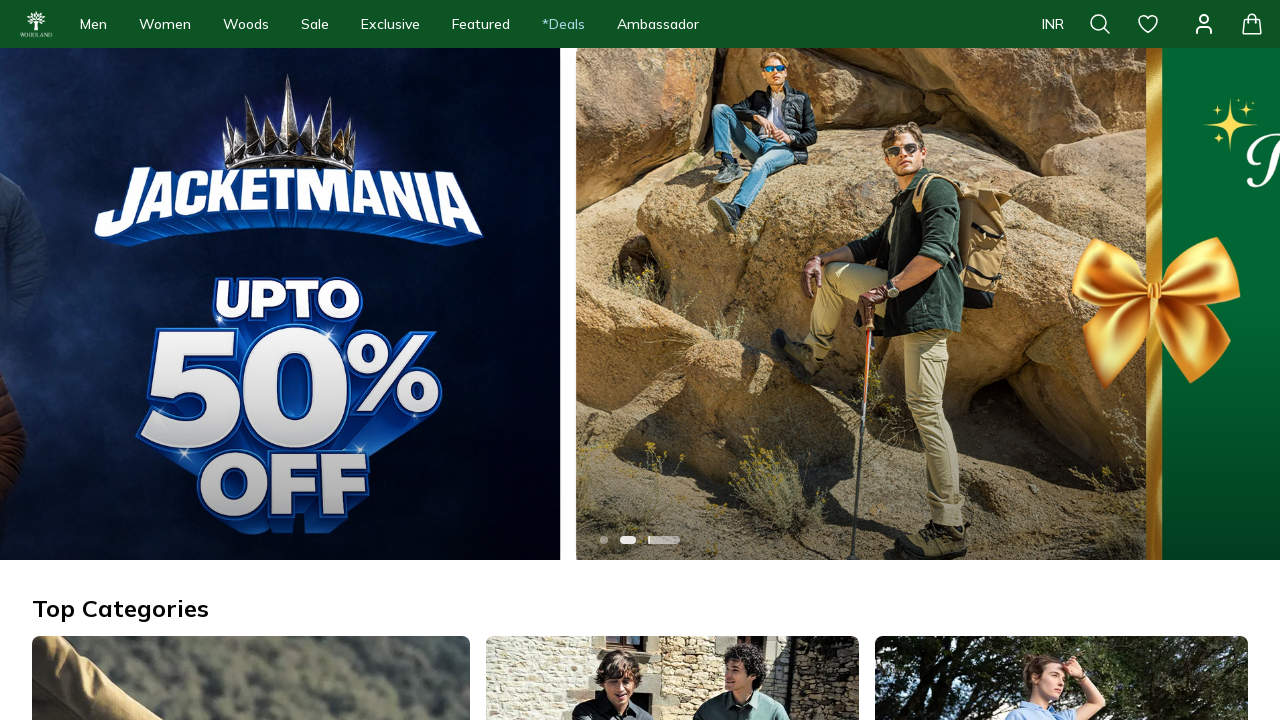

Navigated to Woodland Worldwide homepage
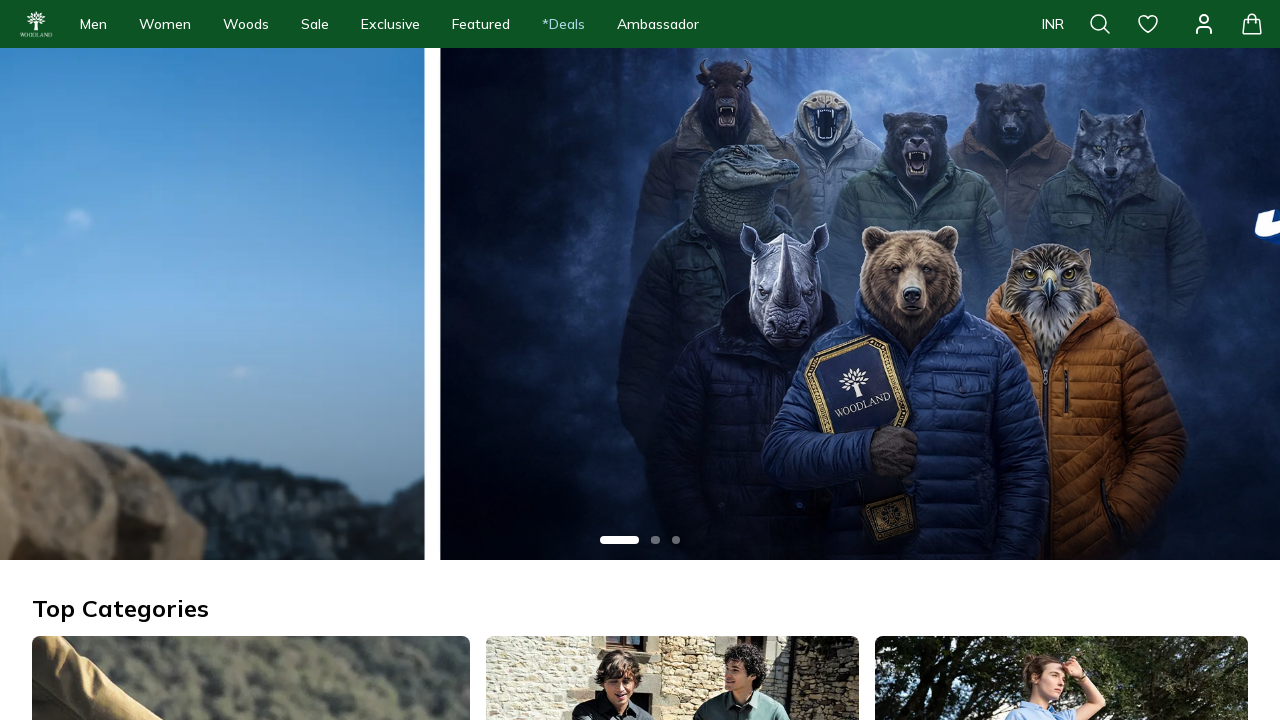

Page DOM content fully loaded
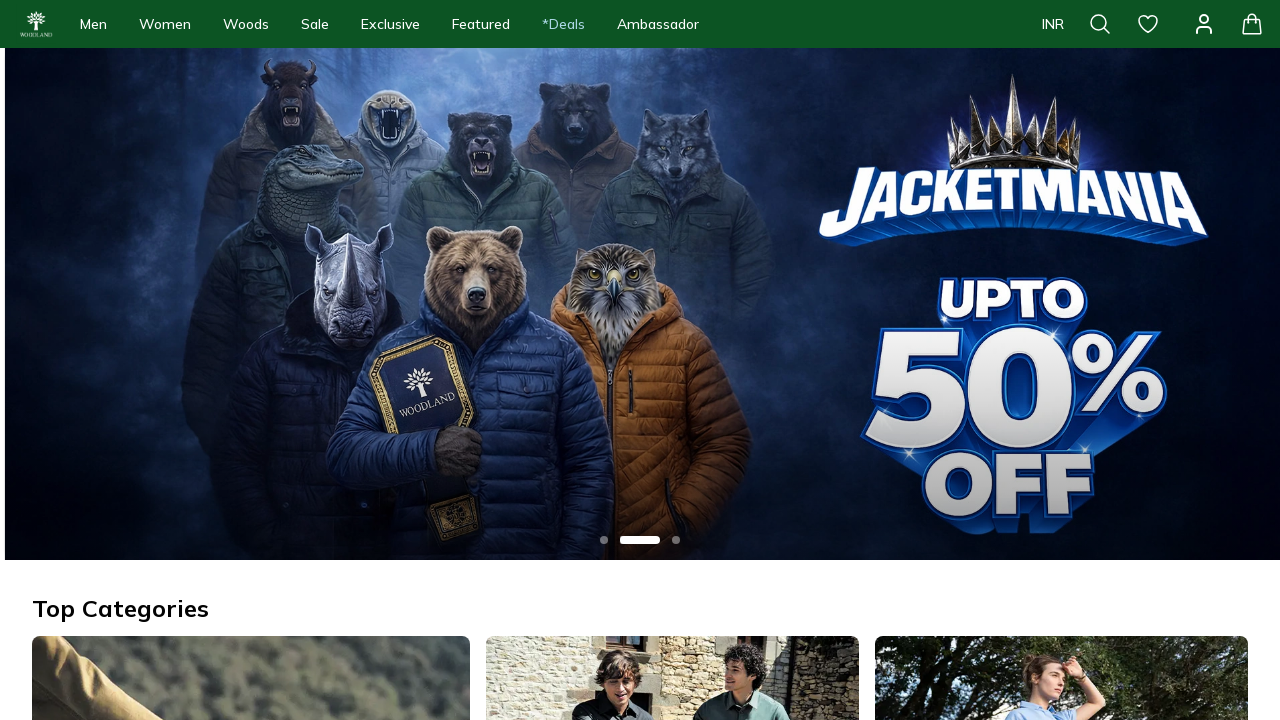

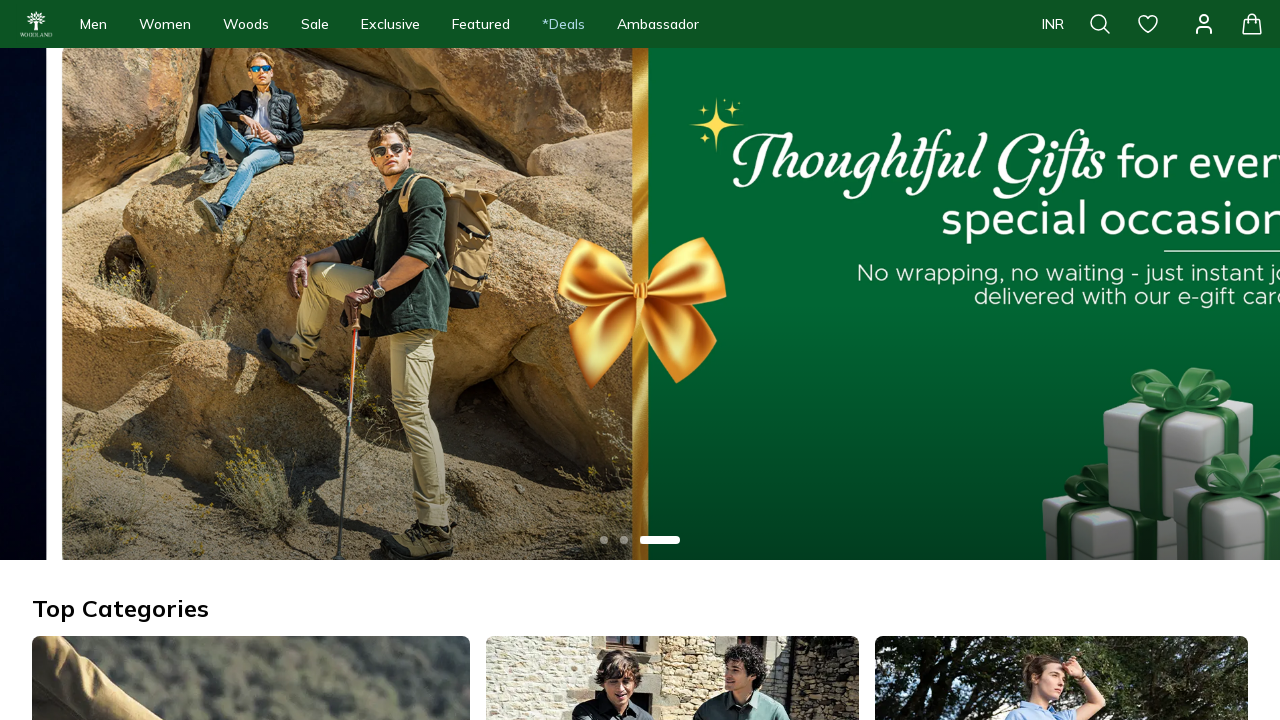